Tests the complete checkout flow by adding an item to cart, filling out shipping information, and completing the purchase

Starting URL: https://danube-web.shop/

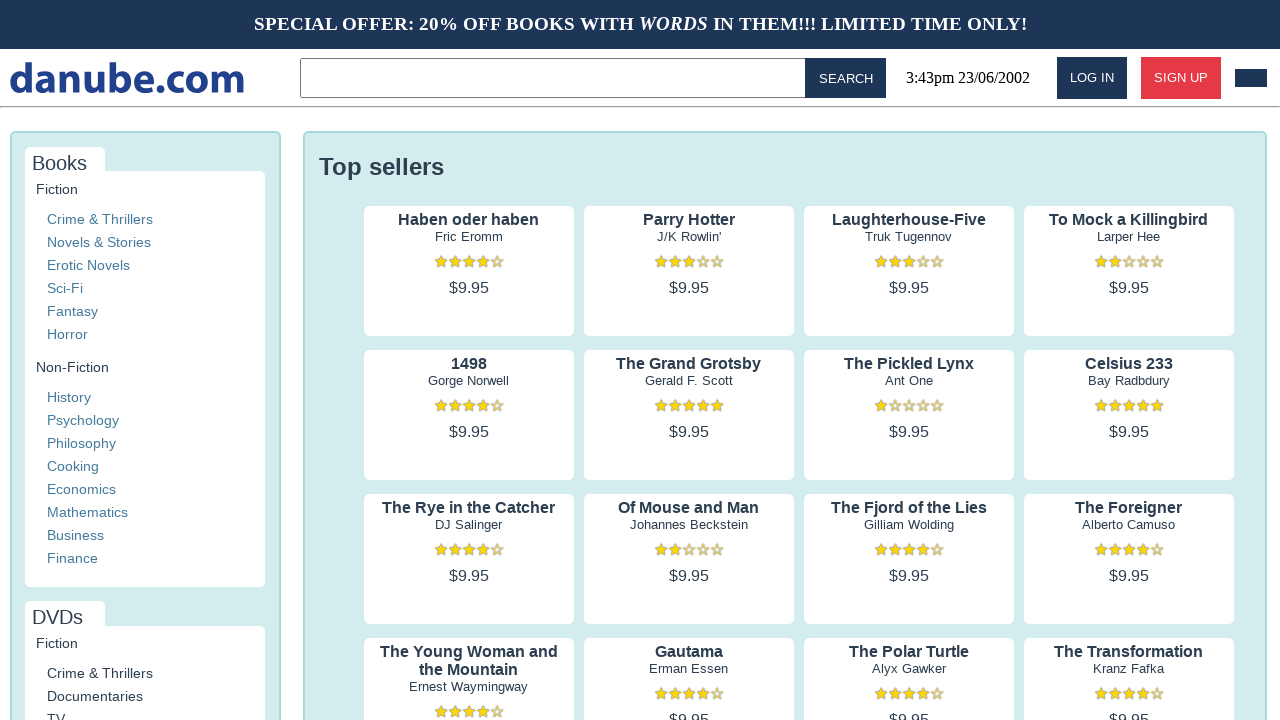

Clicked on 'Haben oder haben' product to view details at (469, 220) on internal:text="Haben oder haben"i
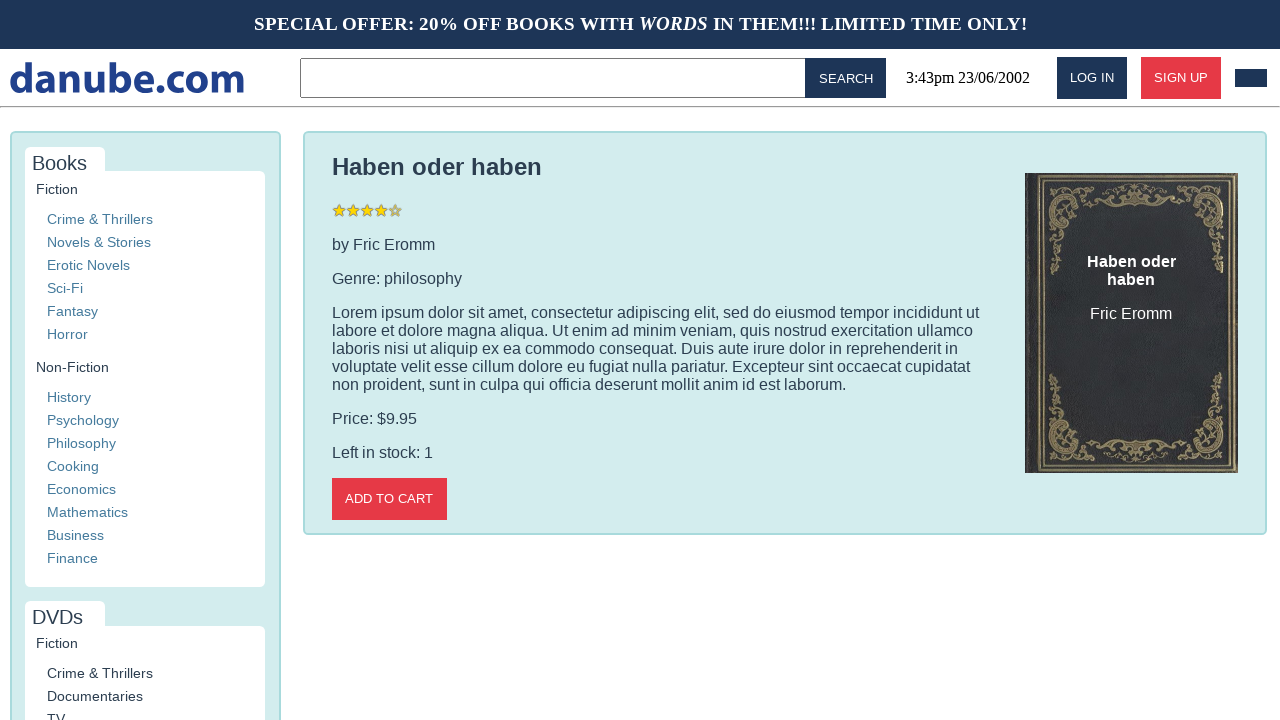

Clicked 'Add to cart' button at (389, 499) on internal:role=button[name="Add to cart"i]
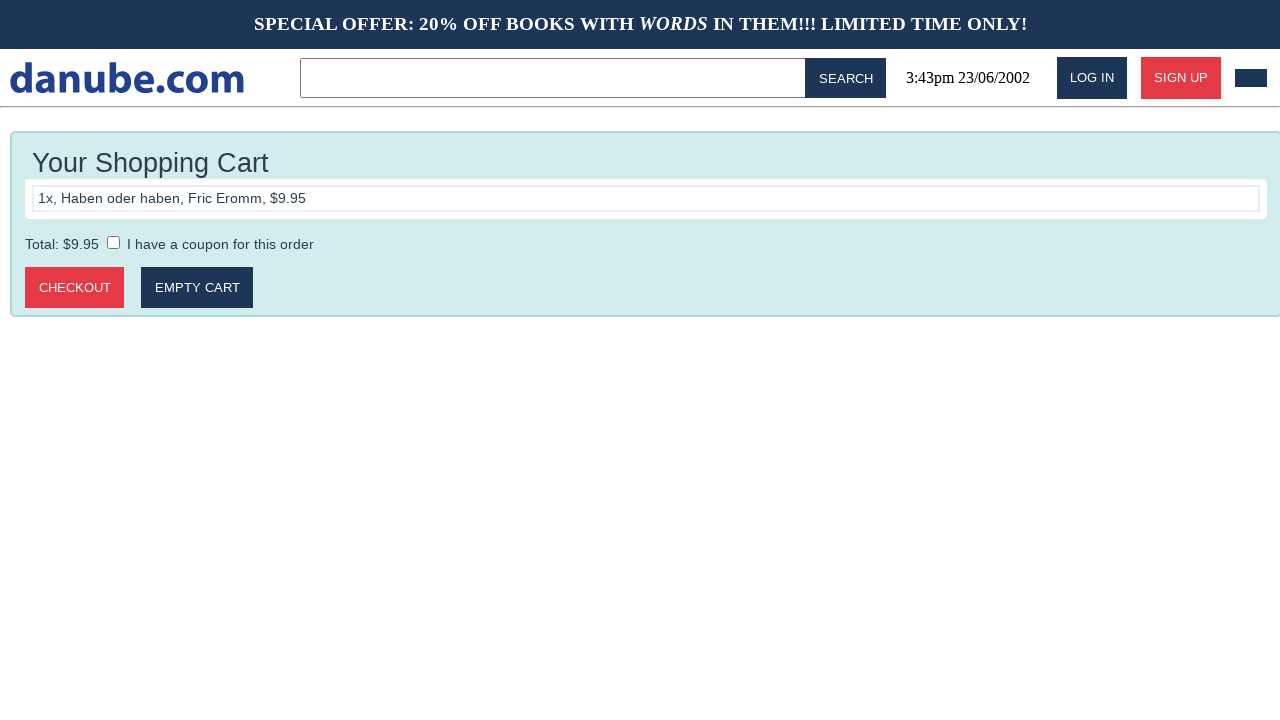

Clicked 'Checkout' button to proceed to checkout page at (75, 288) on internal:role=button[name="Checkout"i]
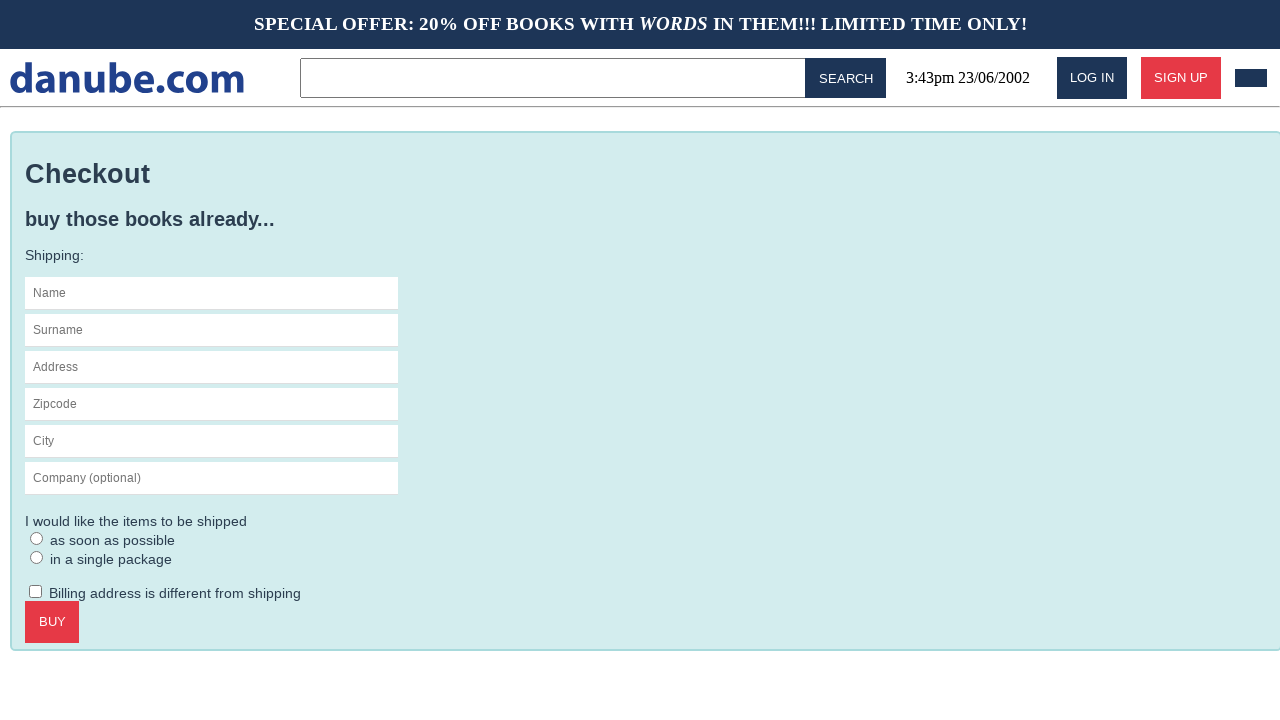

Filled name field with 'Max' on #s-name
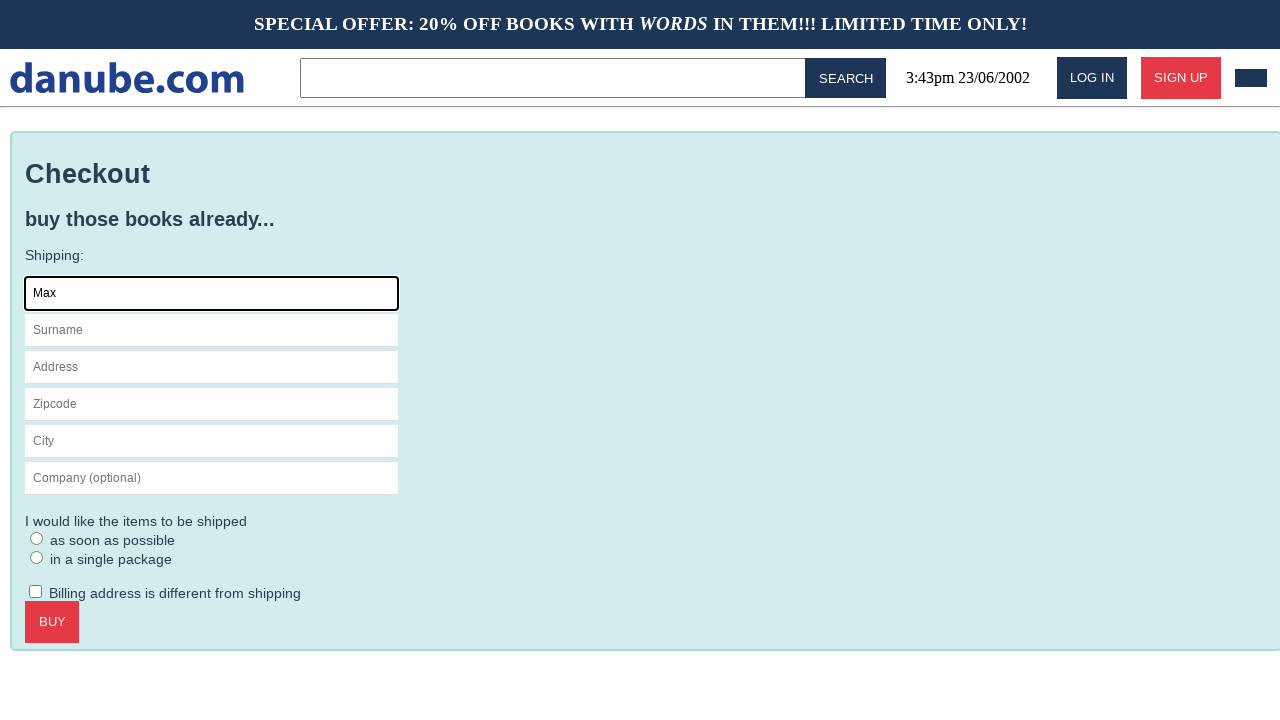

Filled surname field with 'Mustermann' on internal:attr=[placeholder="Surname"i]
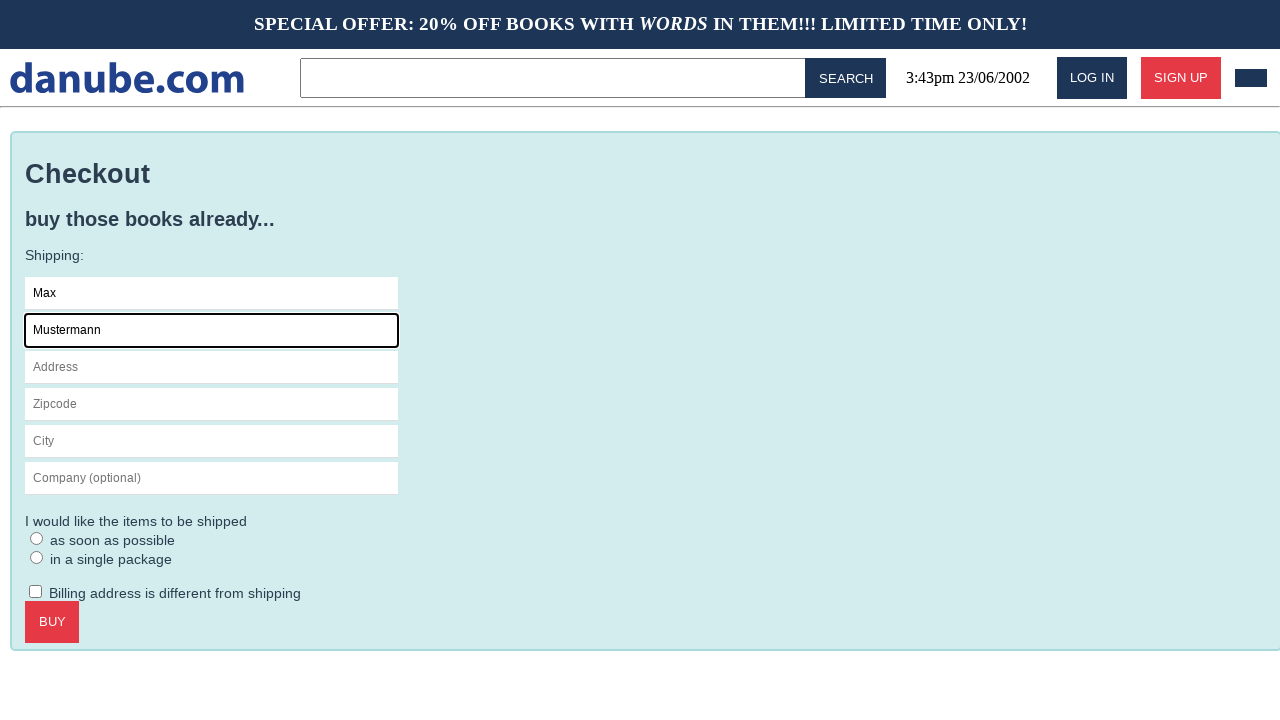

Filled address field with 'Charlottenstr. 57' on internal:attr=[placeholder="Address"i]
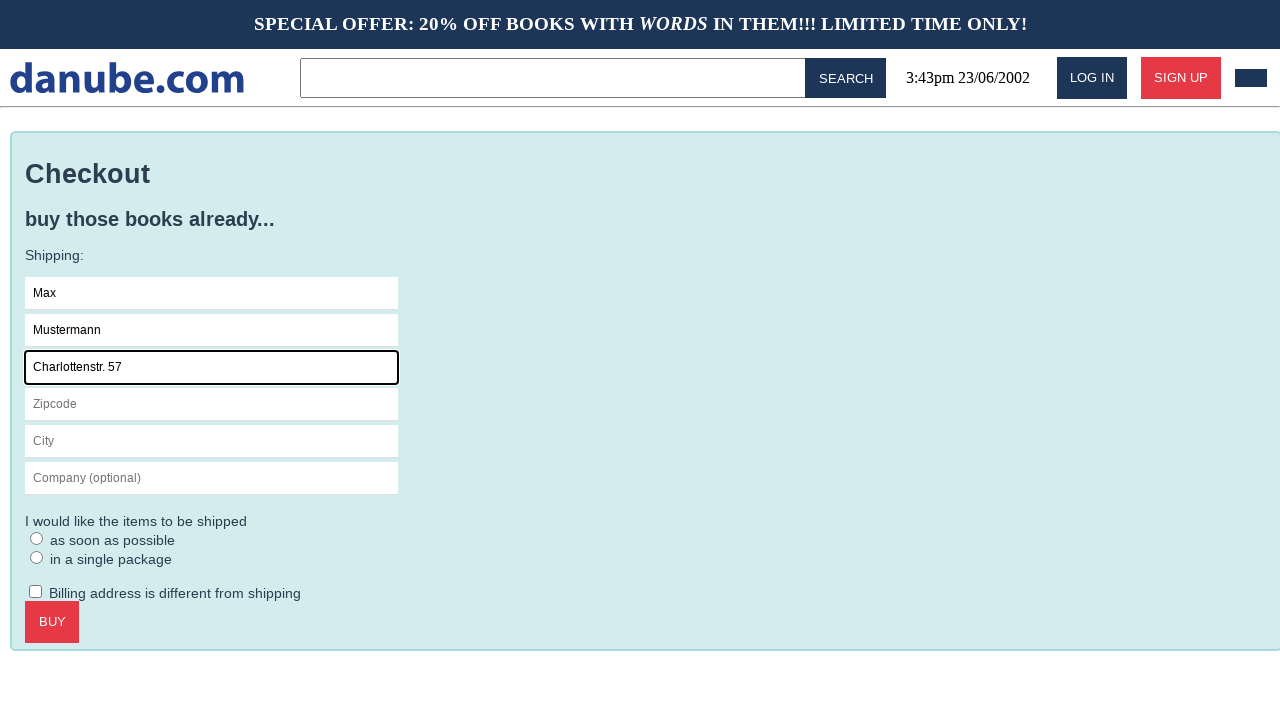

Filled zipcode field with '10117' on internal:attr=[placeholder="Zipcode"i]
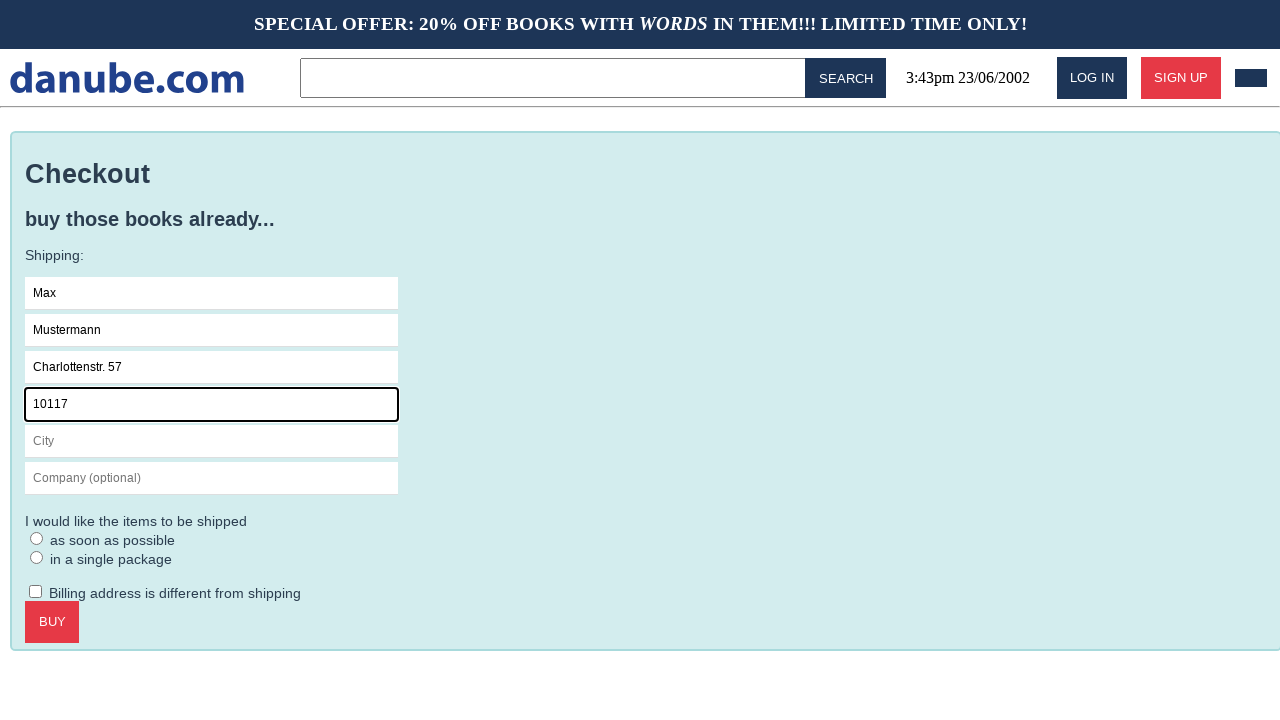

Filled city field with 'Berlin' on internal:attr=[placeholder="City"i]
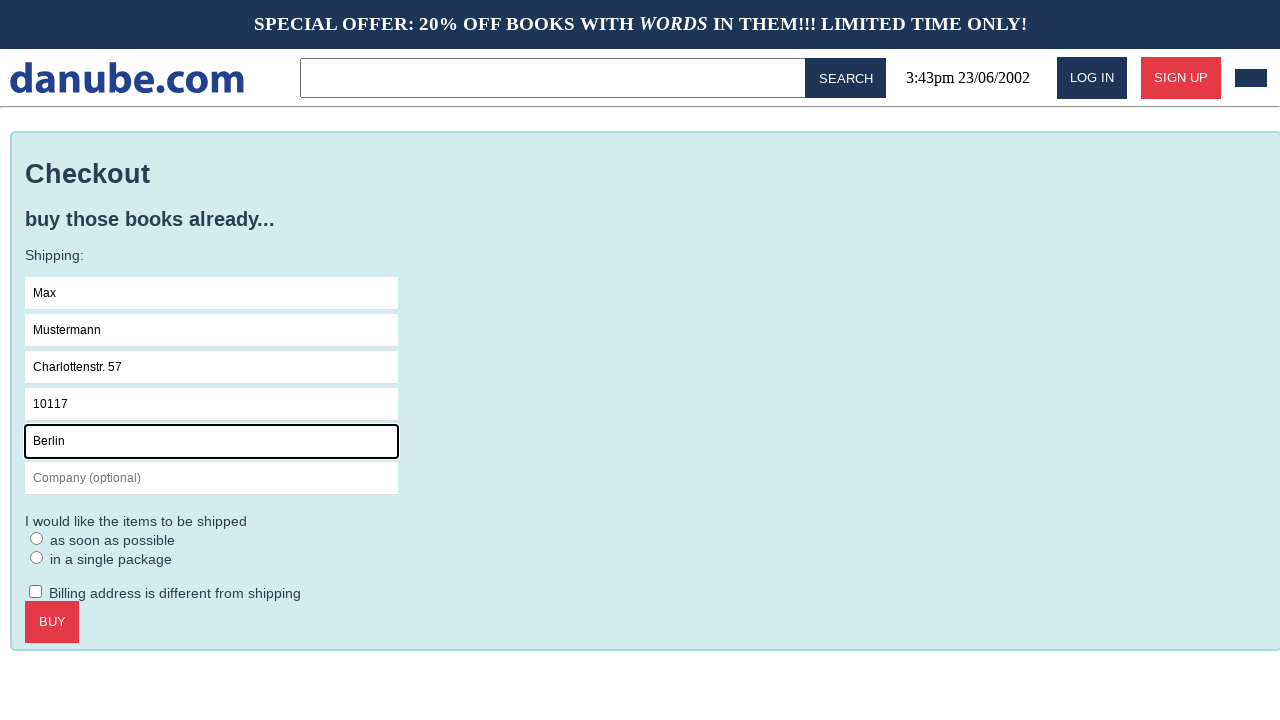

Filled optional company field with 'Firma GmbH' on internal:attr=[placeholder="Company (optional)"i]
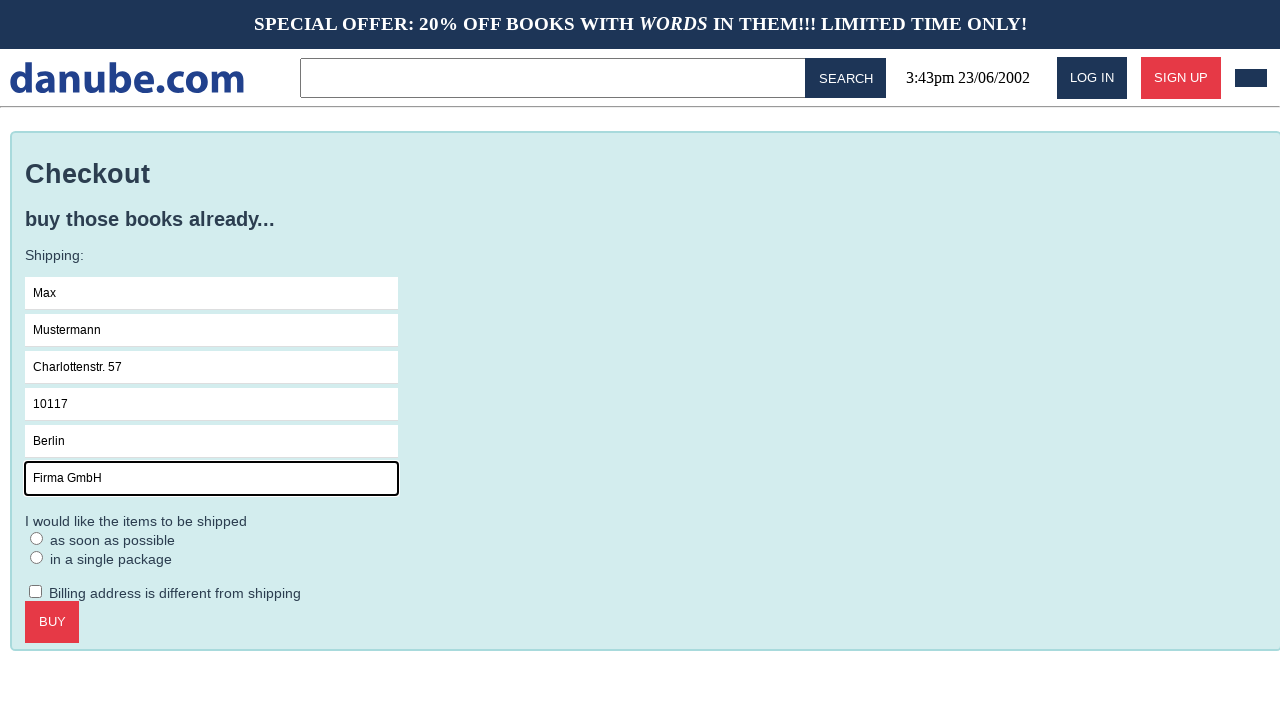

Selected 'as soon as possible' shipping option at (37, 538) on internal:label="as soon as possible"i
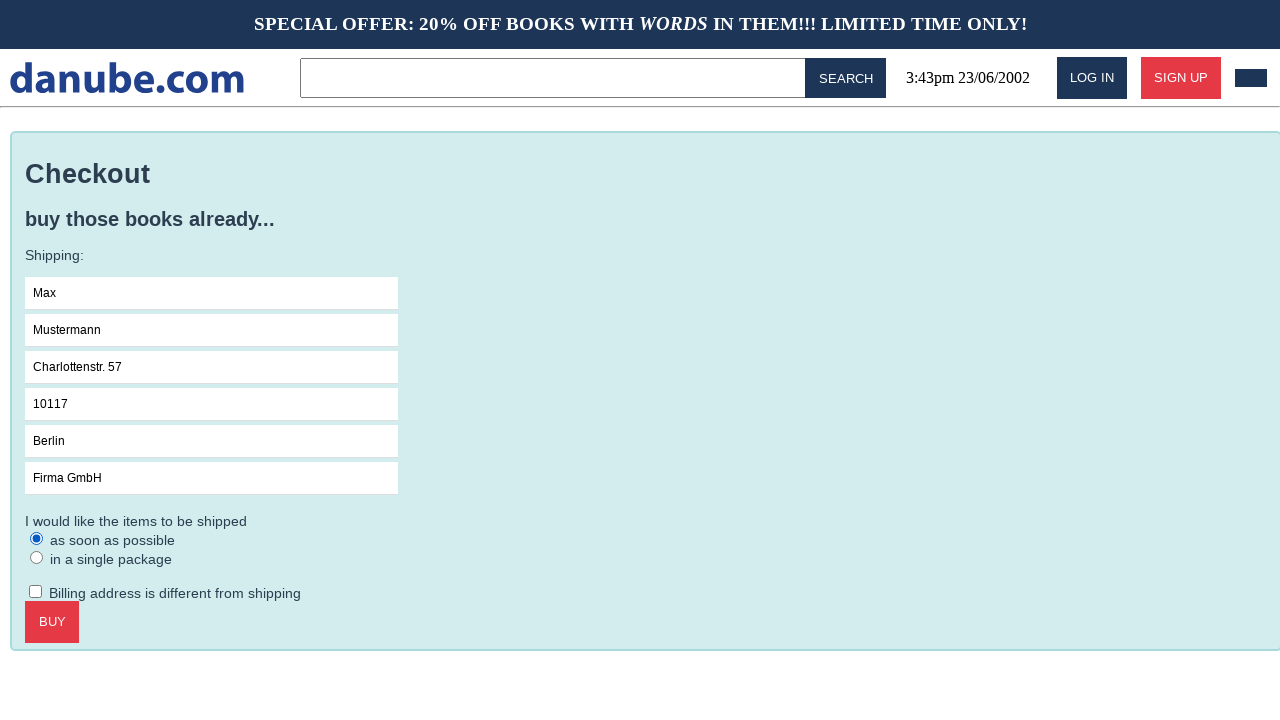

Clicked 'Buy' button to complete purchase at (52, 622) on internal:role=button[name="Buy"i]
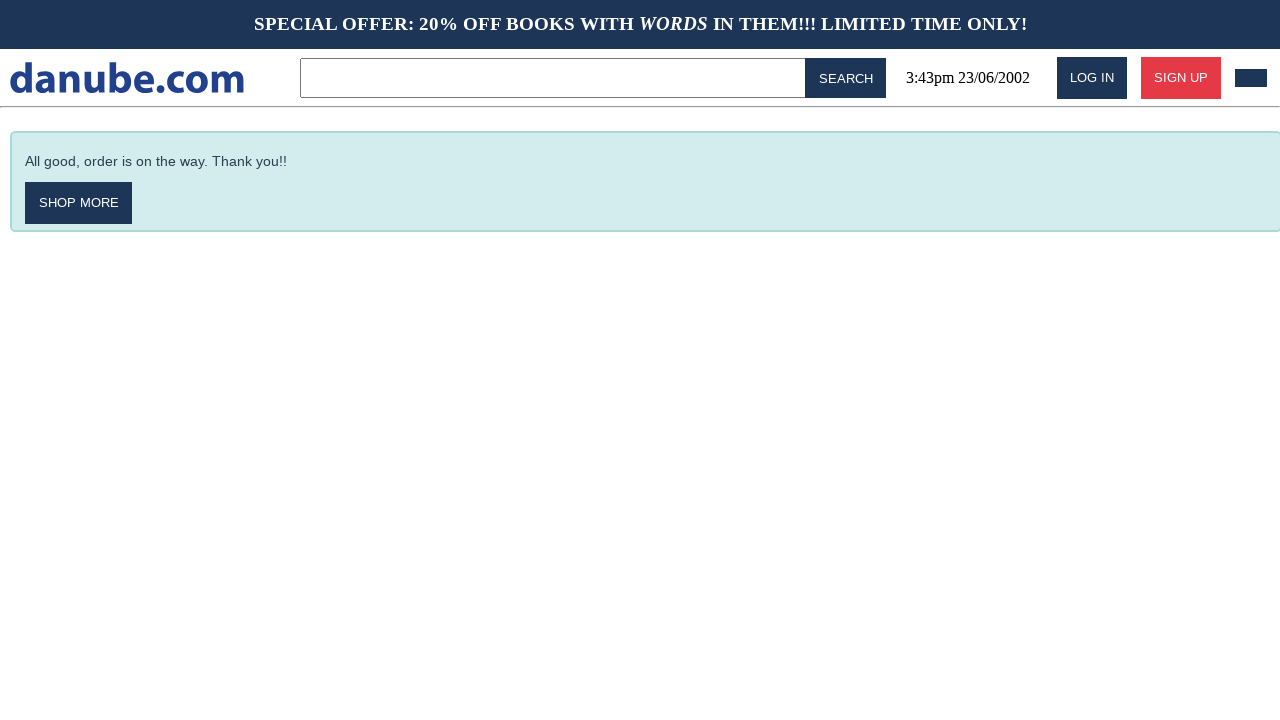

Order confirmation message appeared - checkout flow completed successfully
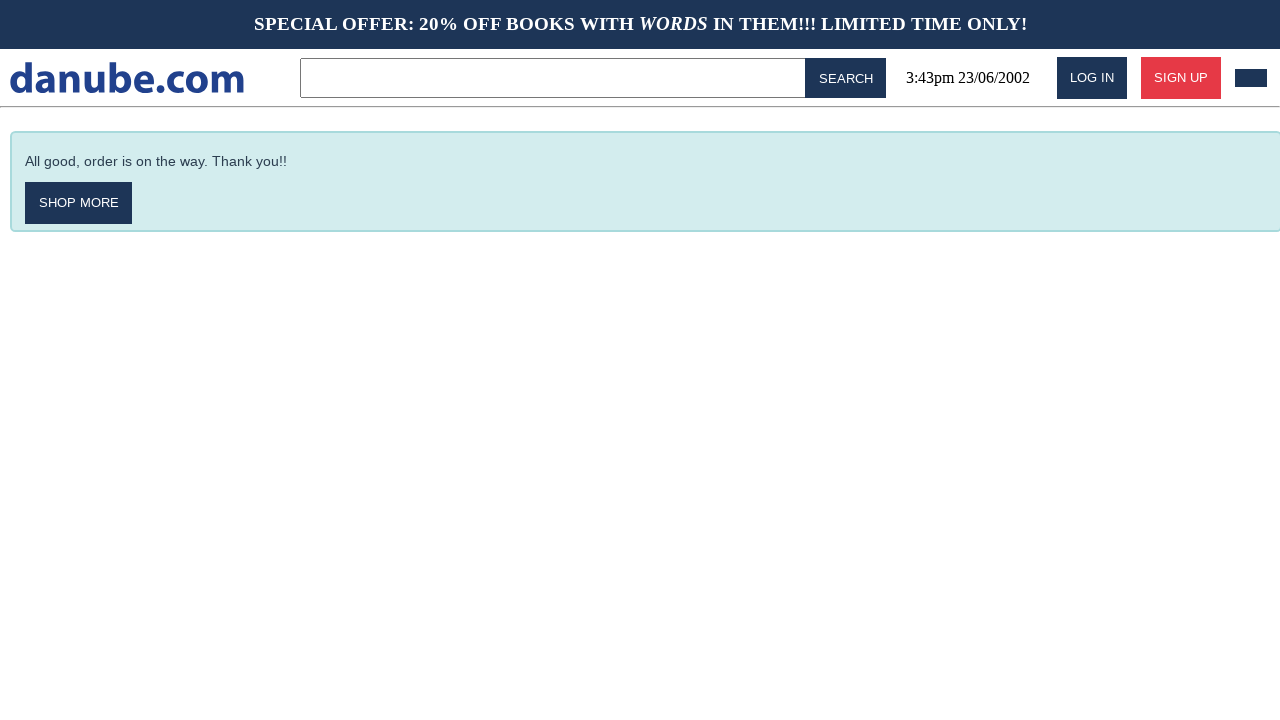

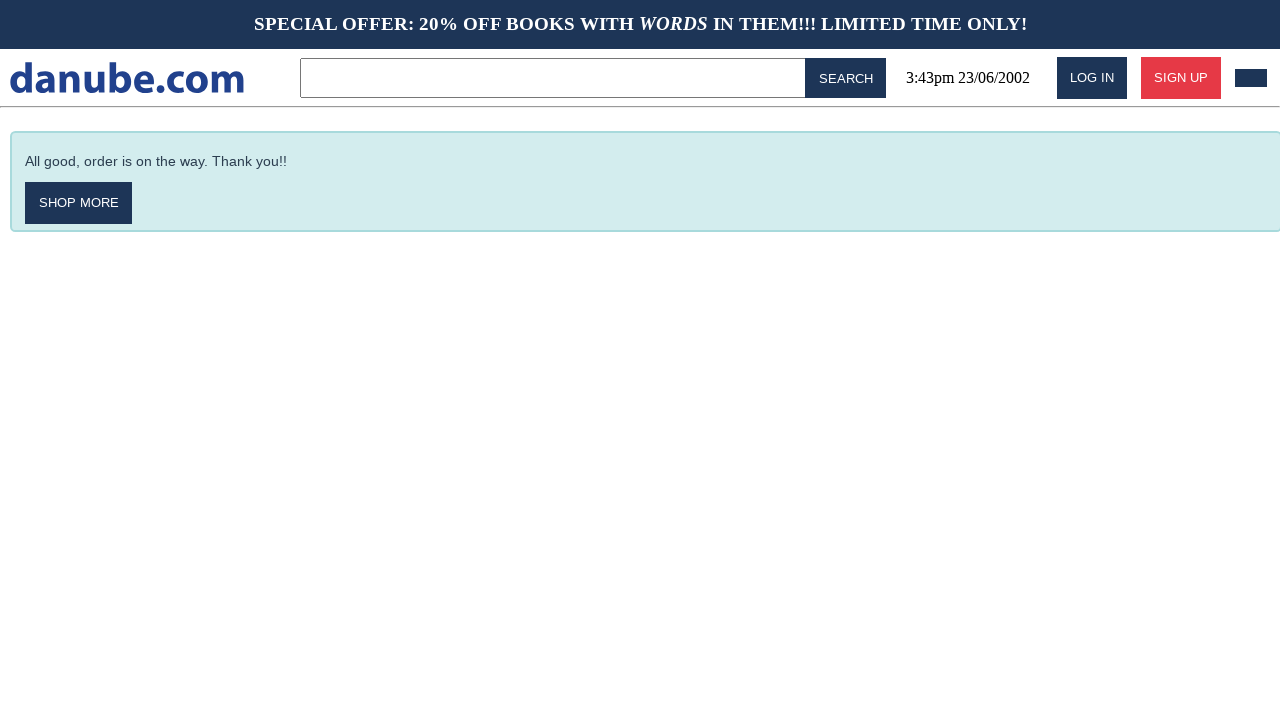